Tests the search filter functionality on an offers page by entering "Rice" in the search field and verifying that all displayed results contain the search term.

Starting URL: https://rahulshettyacademy.com/seleniumPractise/#/offers

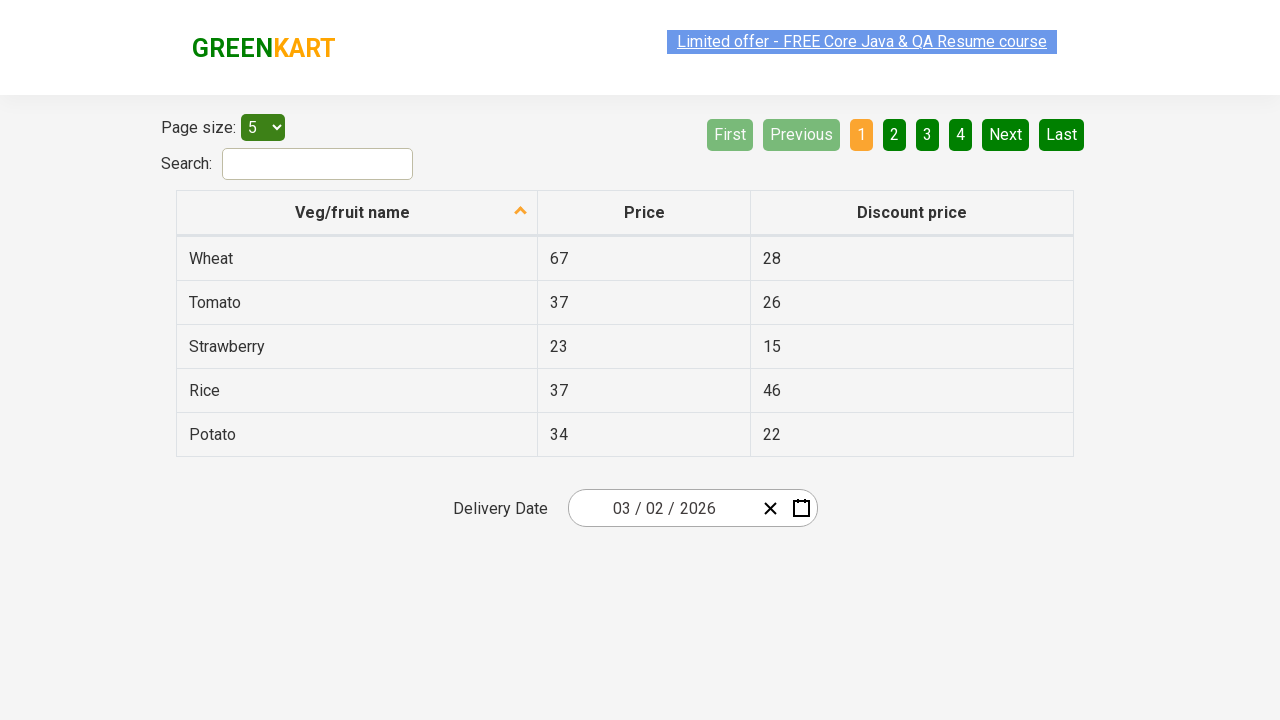

Entered 'Rice' in the search field on #search-field
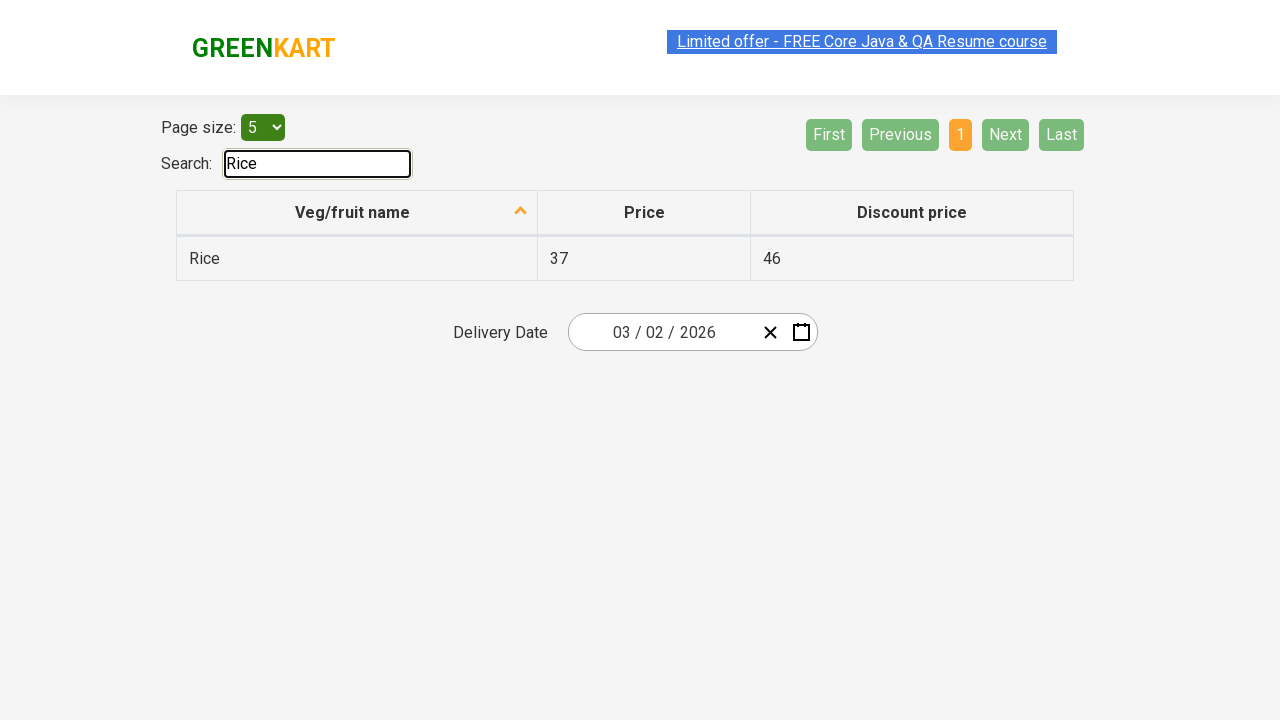

Table updated with filtered results
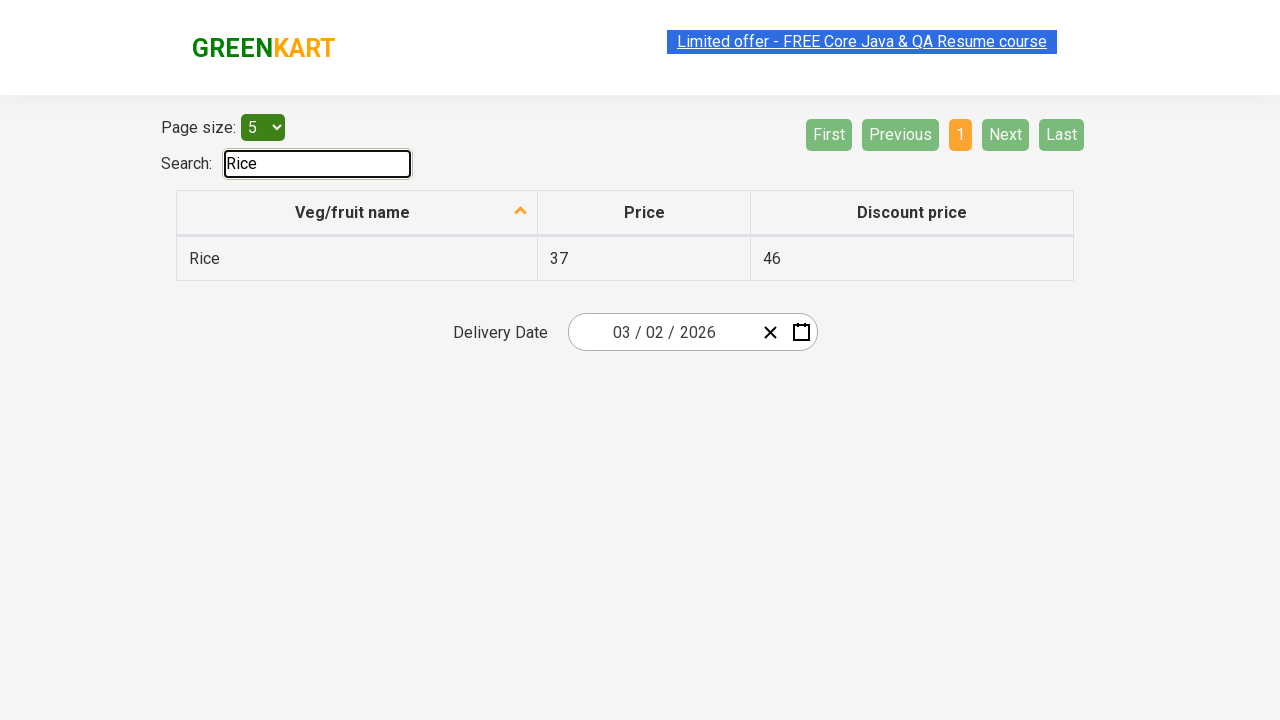

Retrieved all vegetable names from the first column
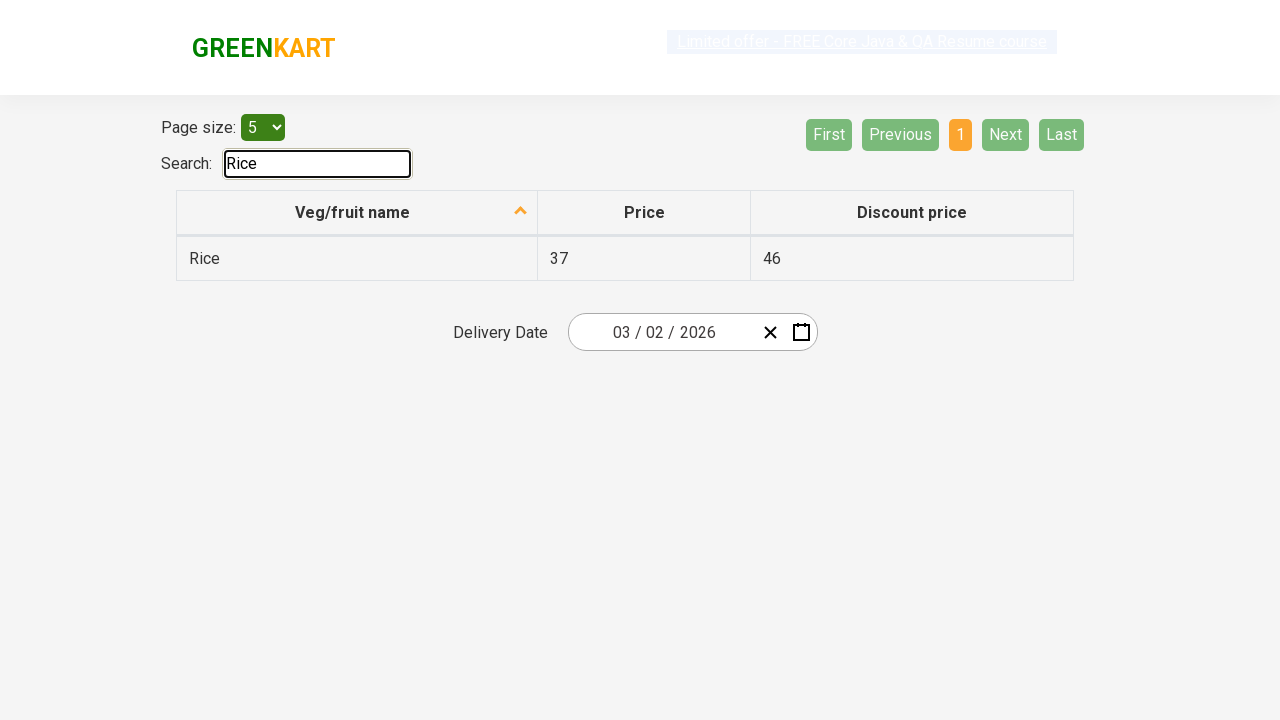

Verified 'Rice' contains 'Rice'
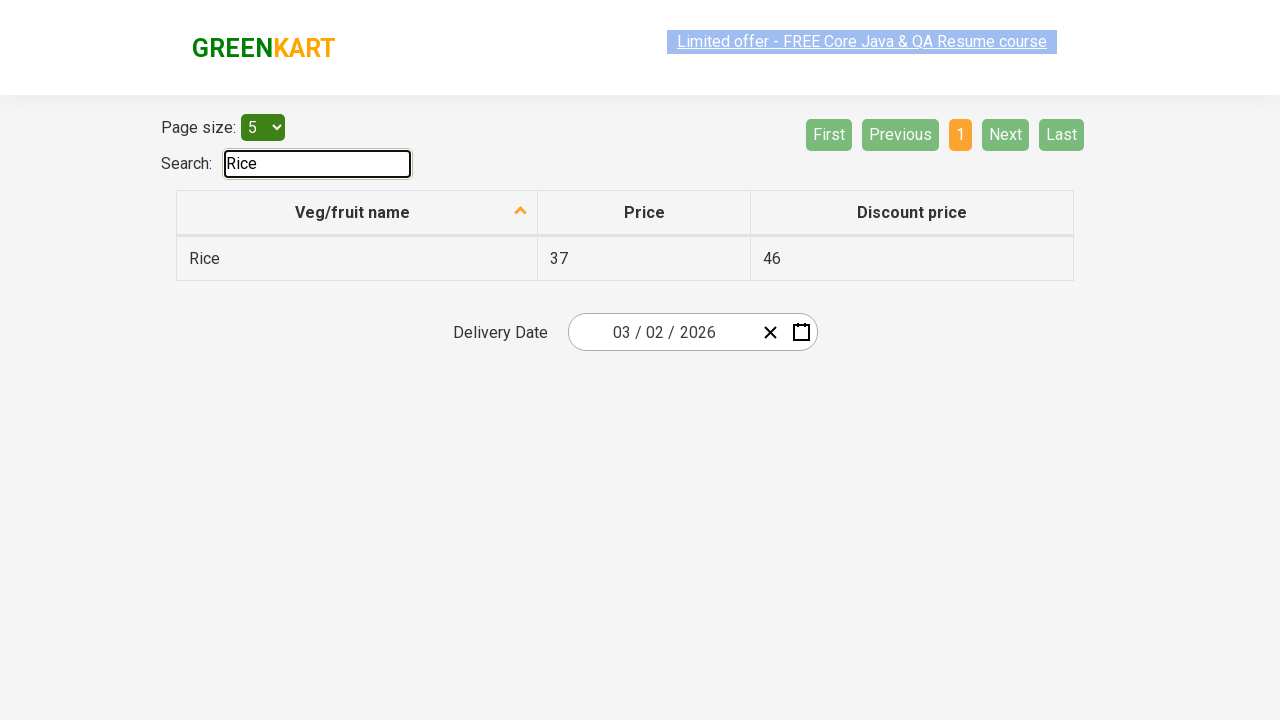

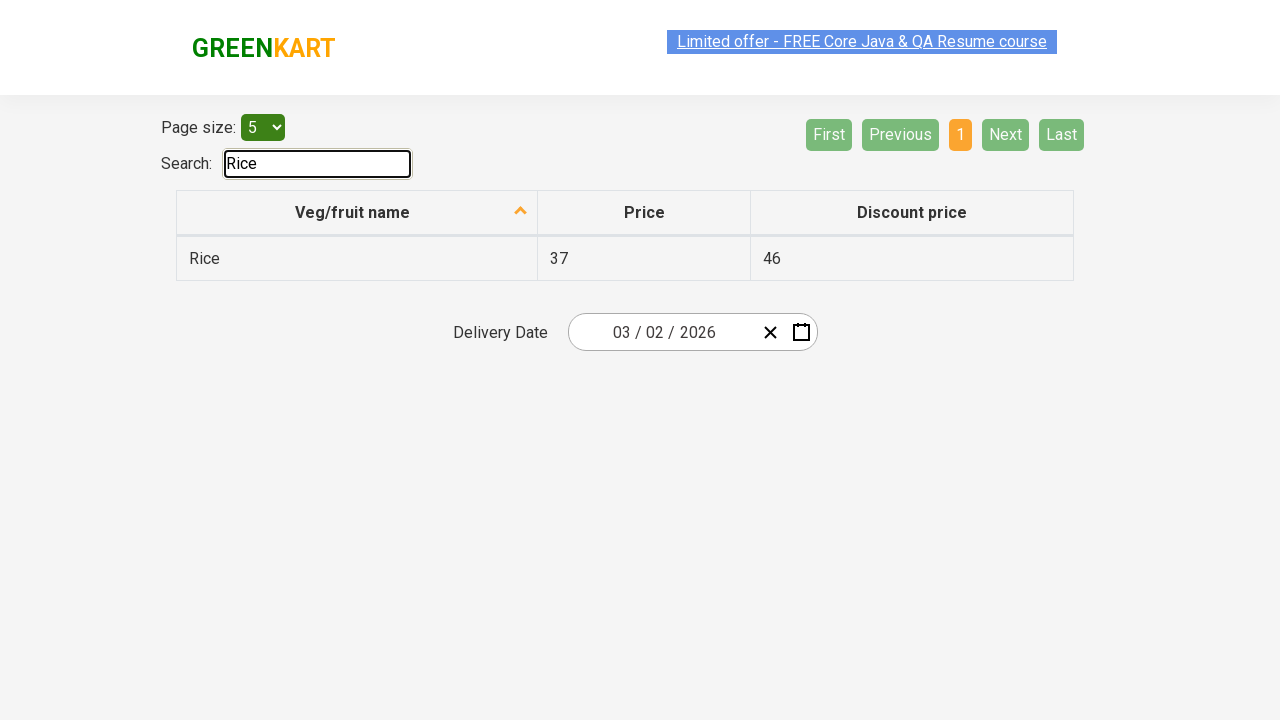